Tests that an unsaved change to an employee's name doesn't persist when switching between employees without saving

Starting URL: https://devmountain-qa.github.io/employee-manager/1.2_Version/index.html

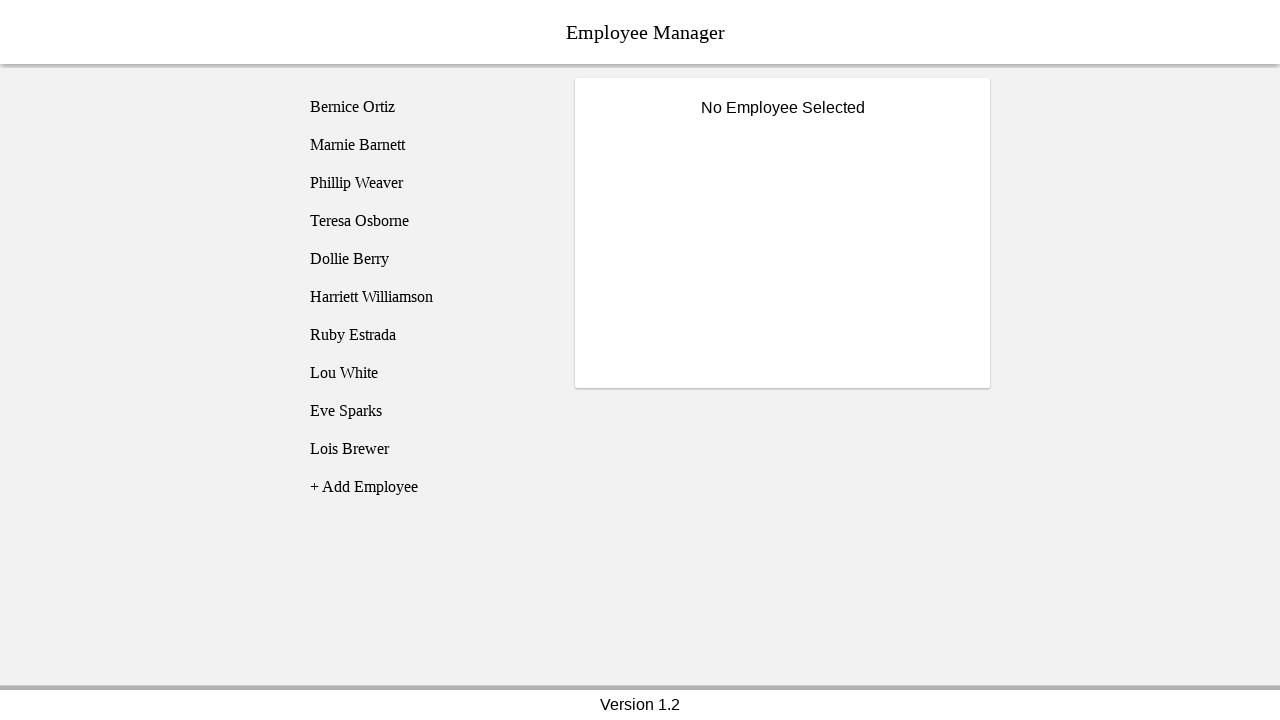

Clicked on Bernice Ortiz employee at (425, 107) on [name='employee1']
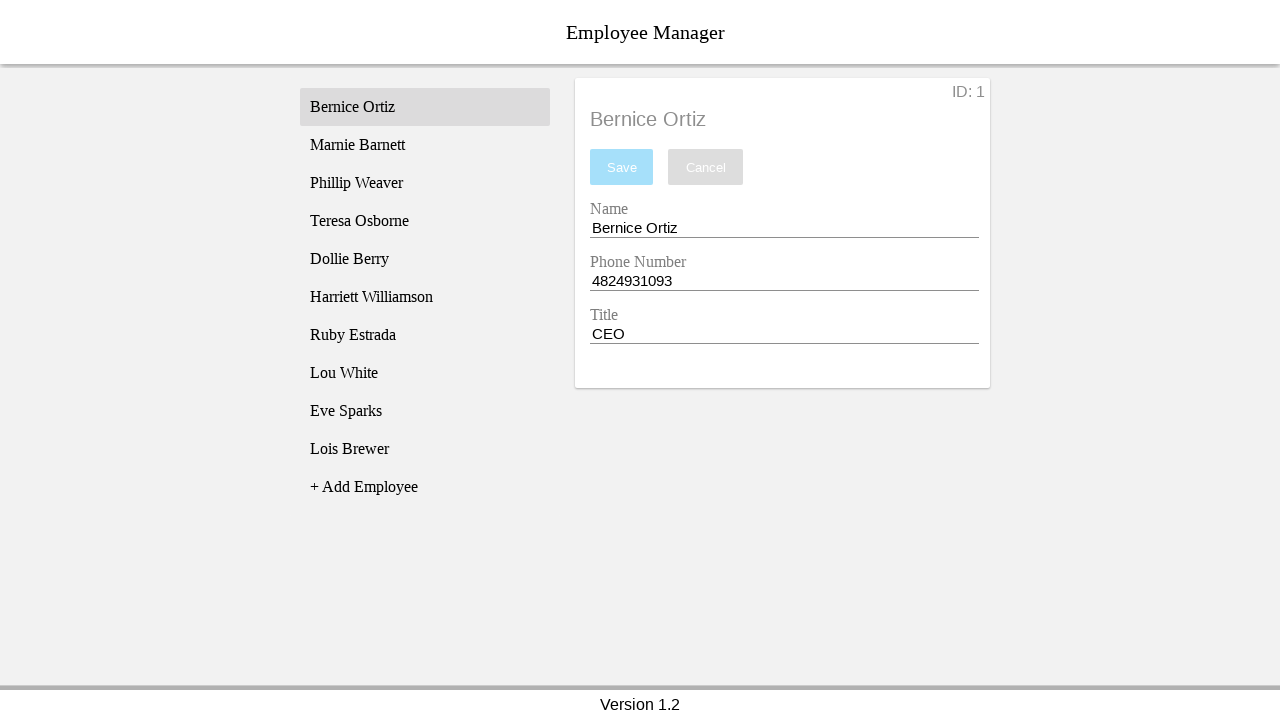

Name input field became visible for Bernice Ortiz
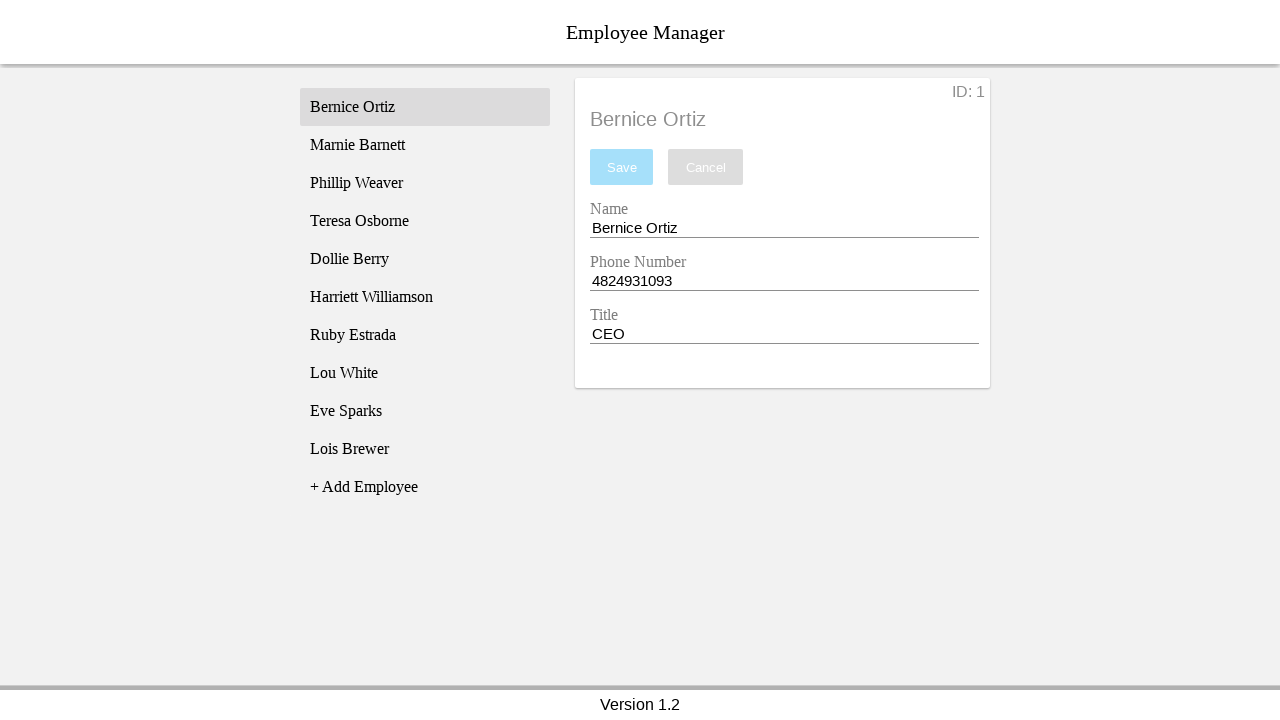

Filled name field with 'Test Name' without saving on [name='nameEntry']
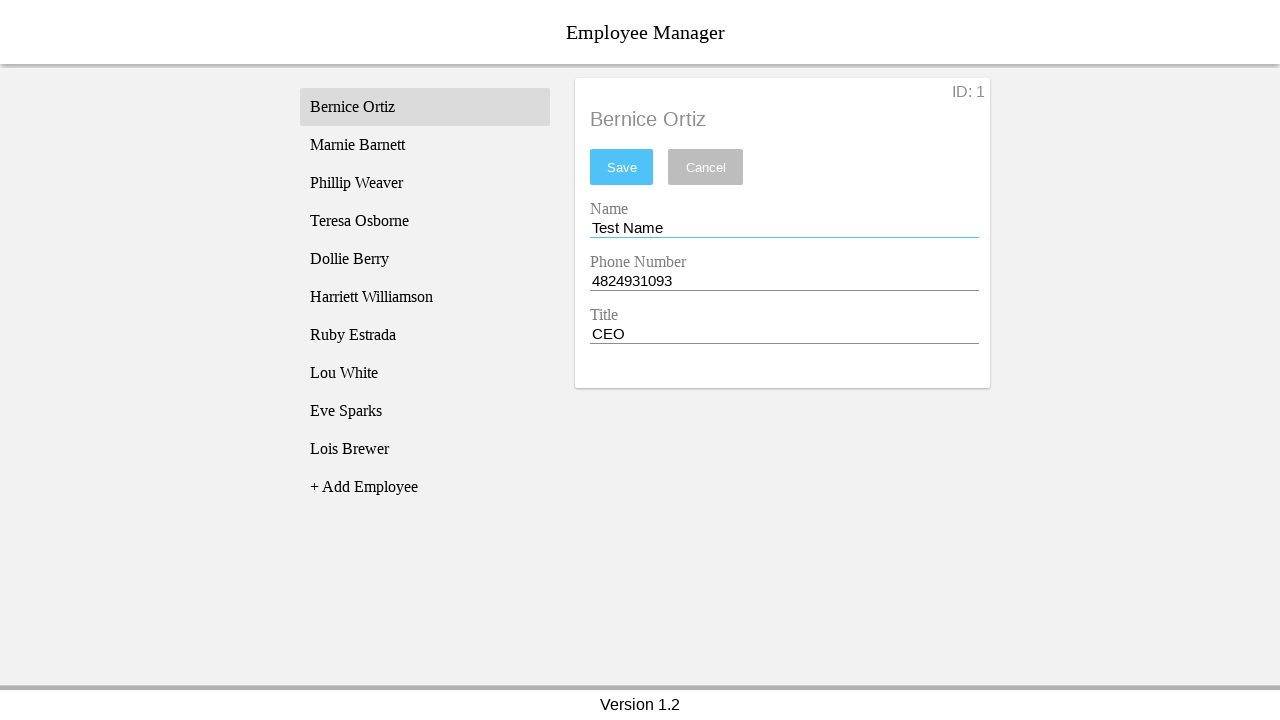

Clicked on Phillip Weaver employee to switch employees at (425, 183) on [name='employee3']
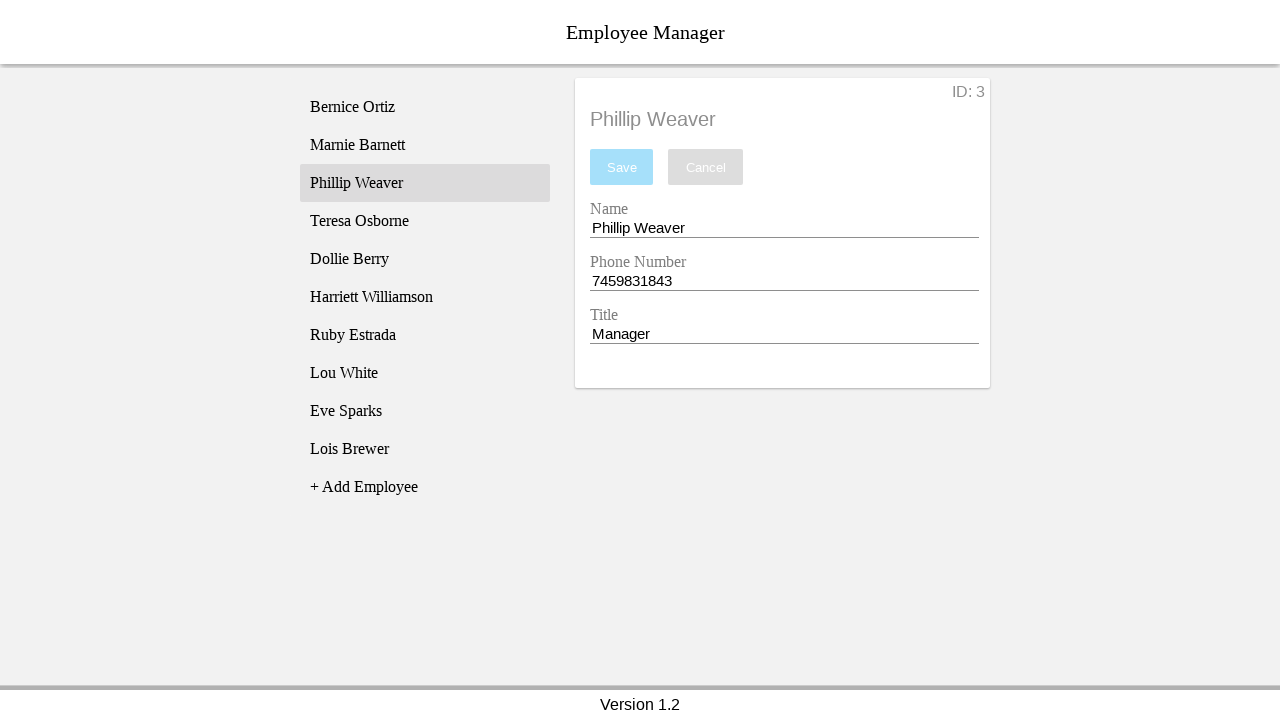

Phillip Weaver's profile loaded and displayed
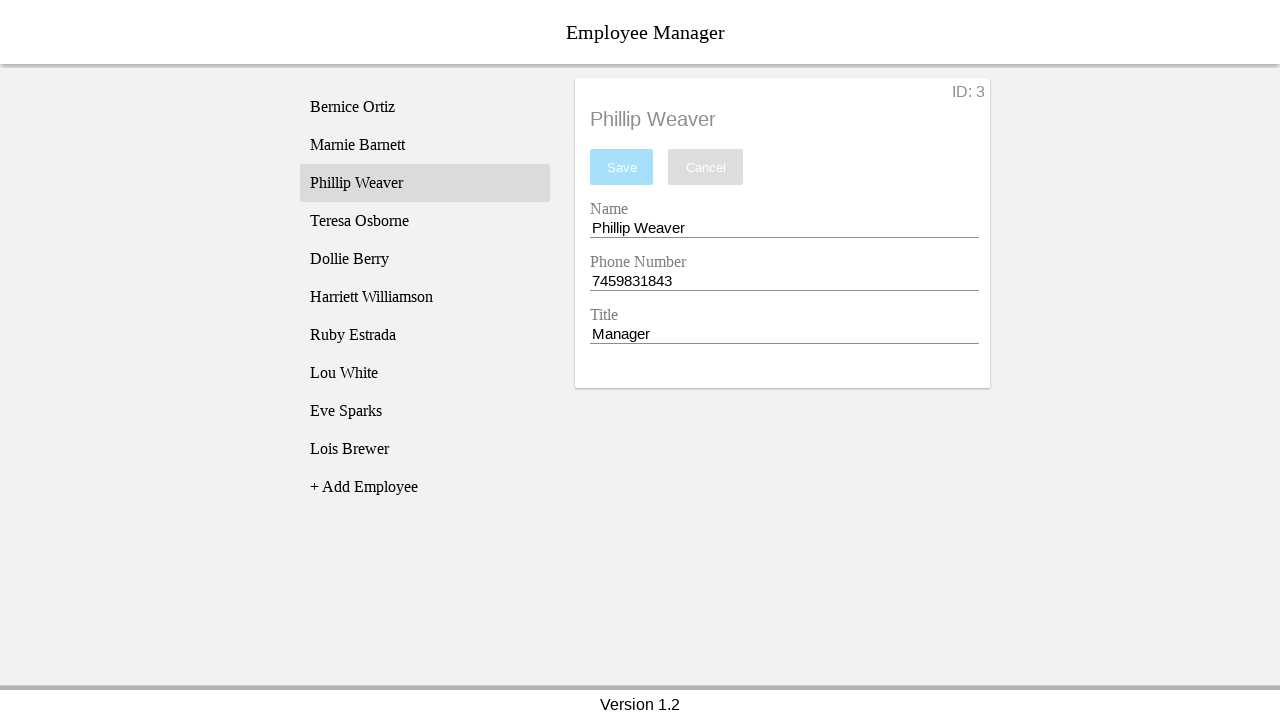

Clicked back on Bernice Ortiz employee at (425, 107) on [name='employee1']
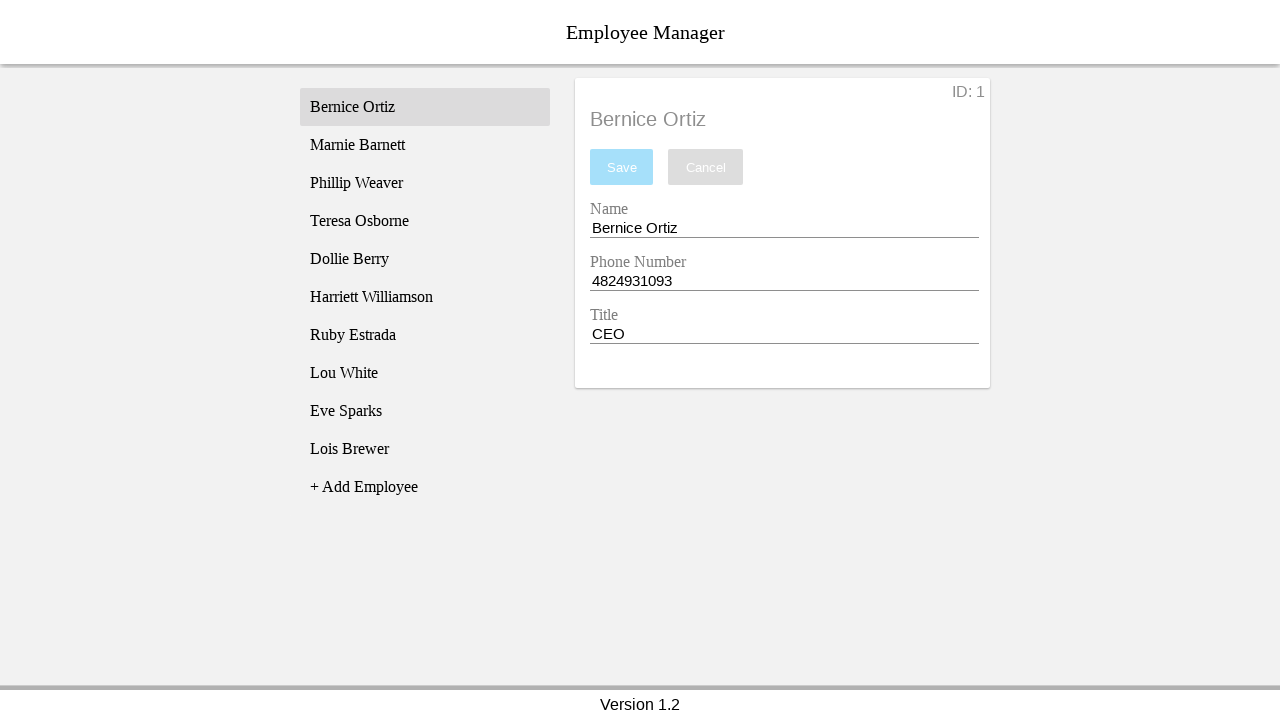

Bernice Ortiz's profile reloaded and name displays correctly
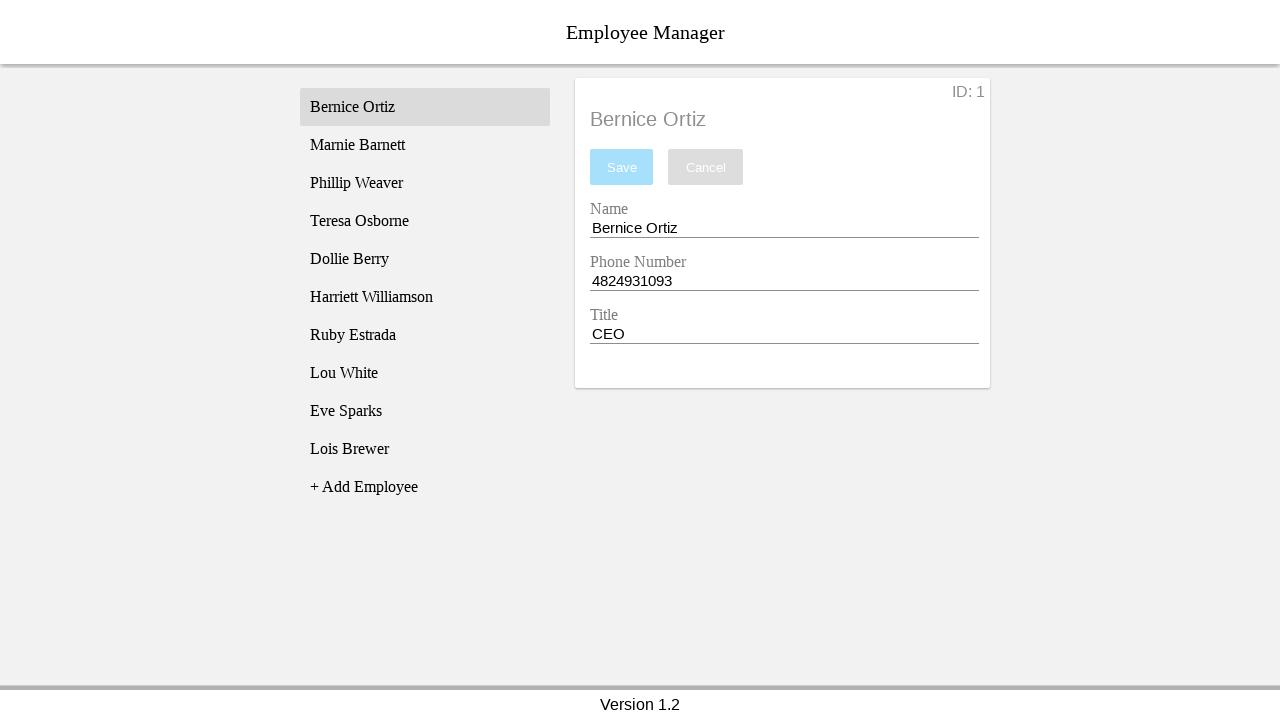

Name input field is visible for Bernice - unsaved change did not persist
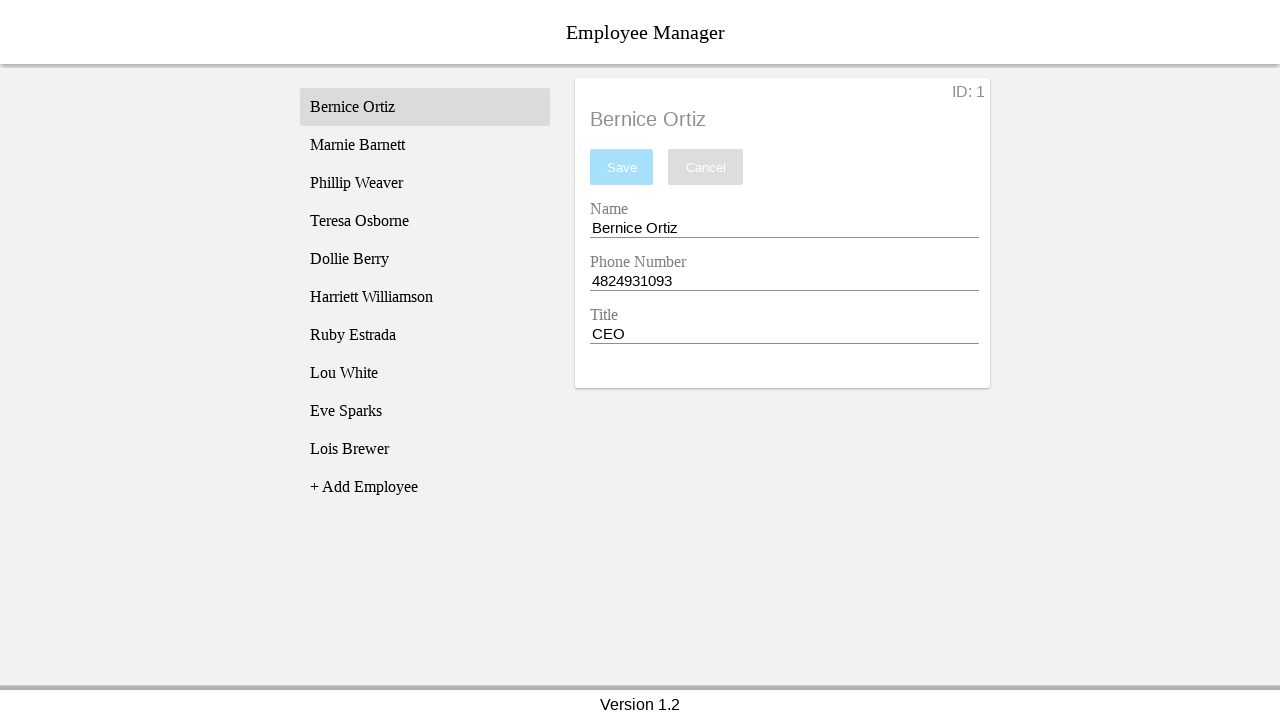

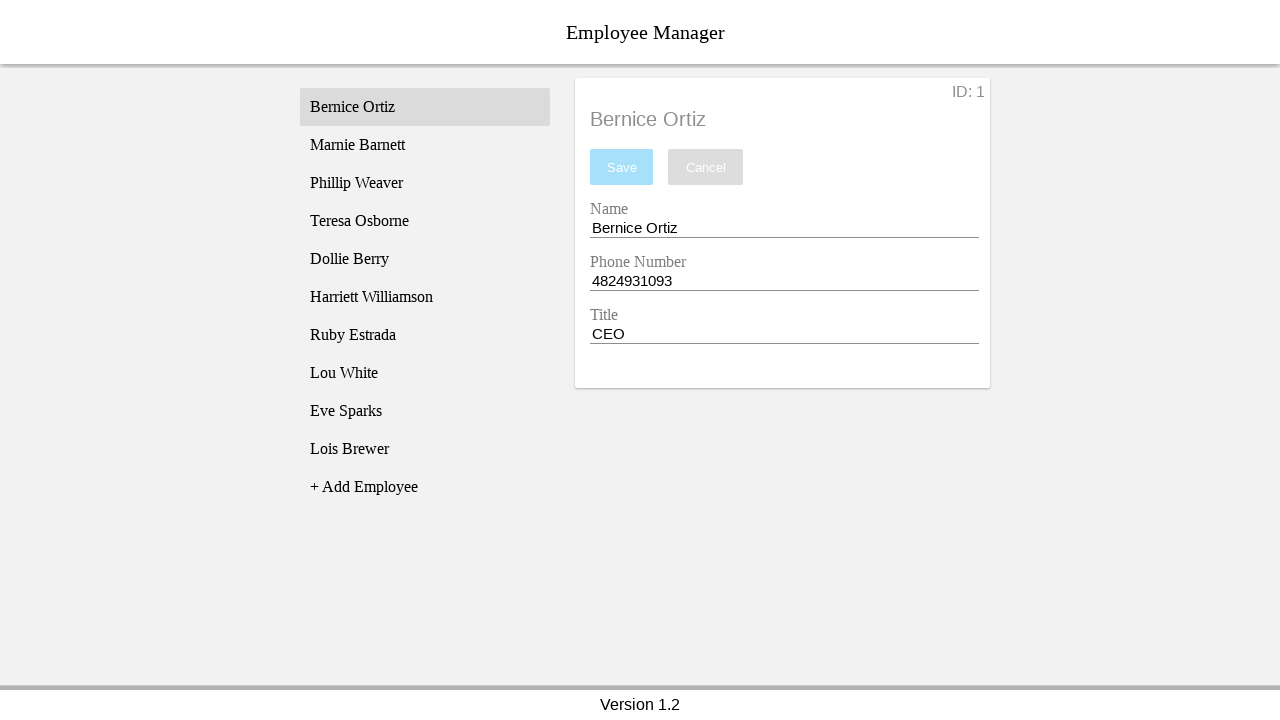